Tests the practice form on DemoQA by selecting a random state from the state dropdown and then selecting a random city from the city dropdown.

Starting URL: https://demoqa.com/automation-practice-form

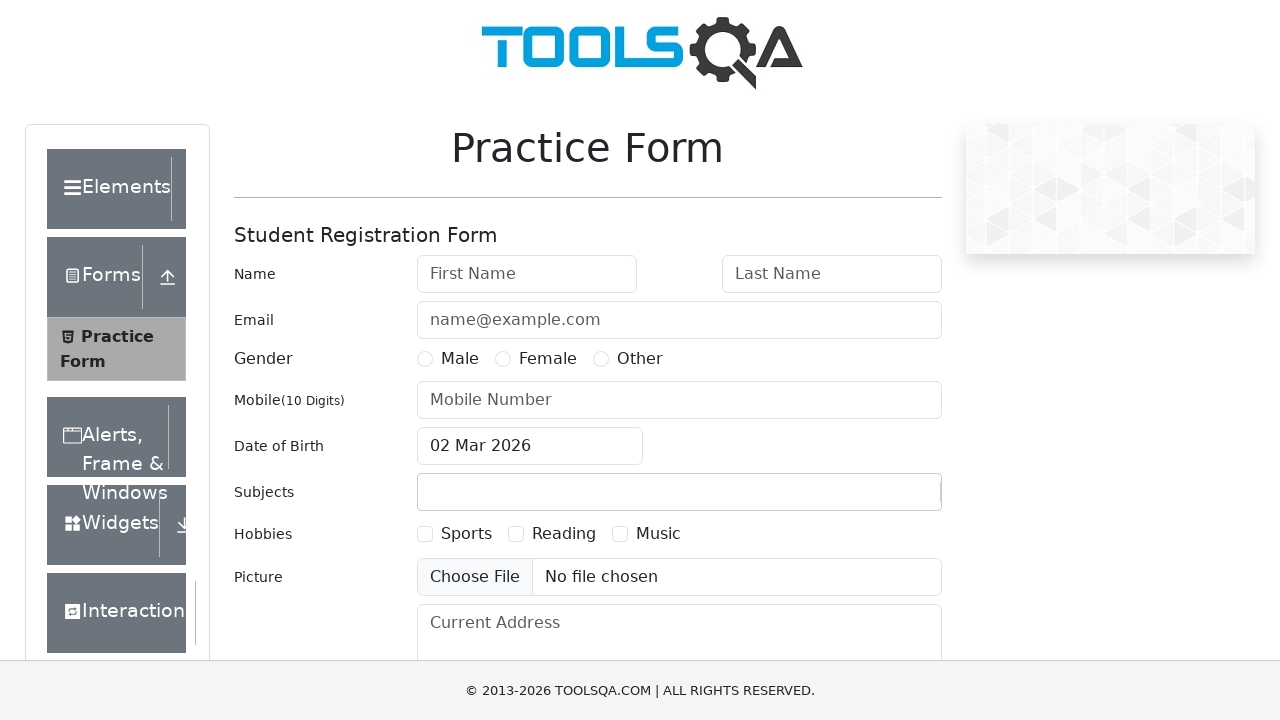

Scrolled to middle of page to reveal form elements
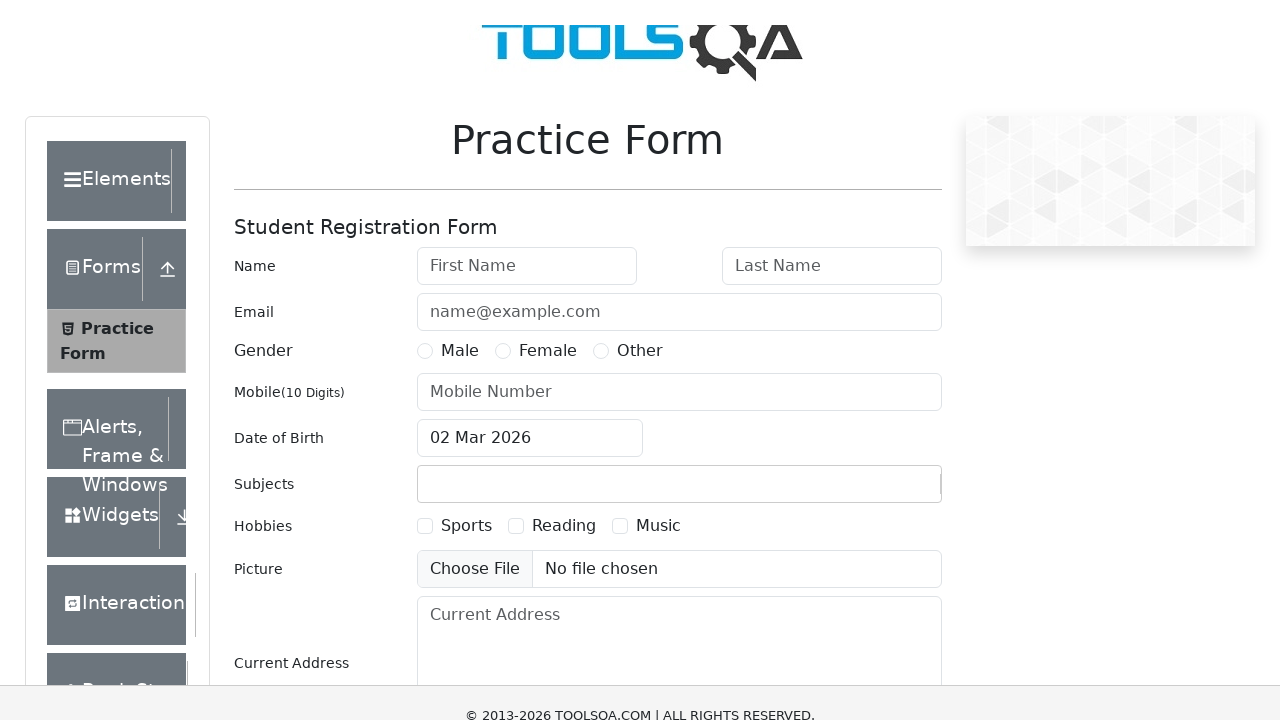

Waited for page to stabilize
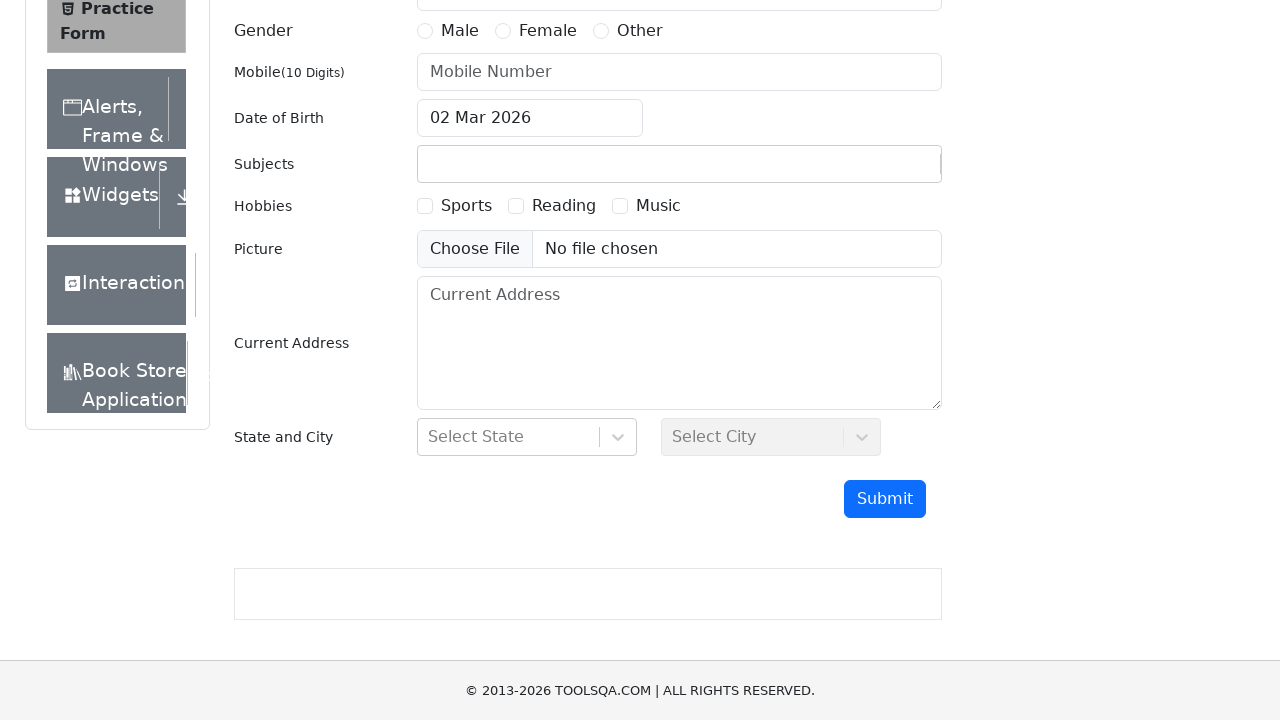

Clicked on State dropdown to open it at (527, 437) on div#state
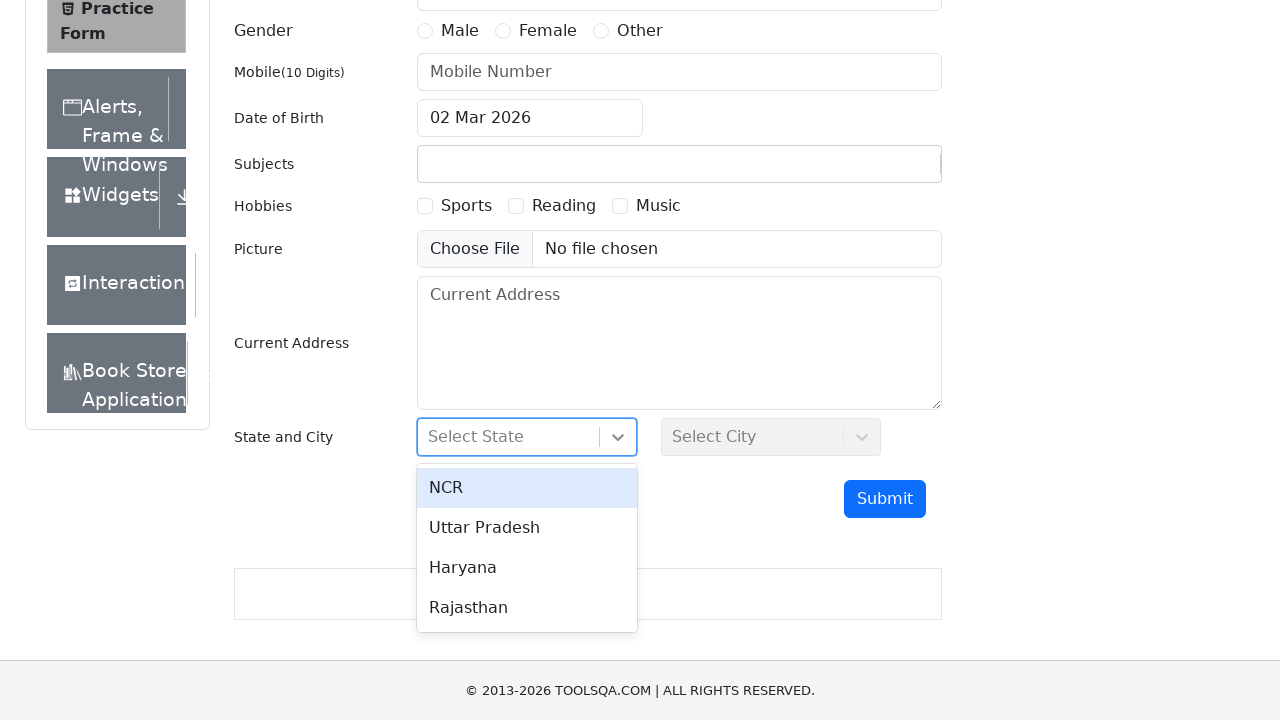

State dropdown options loaded
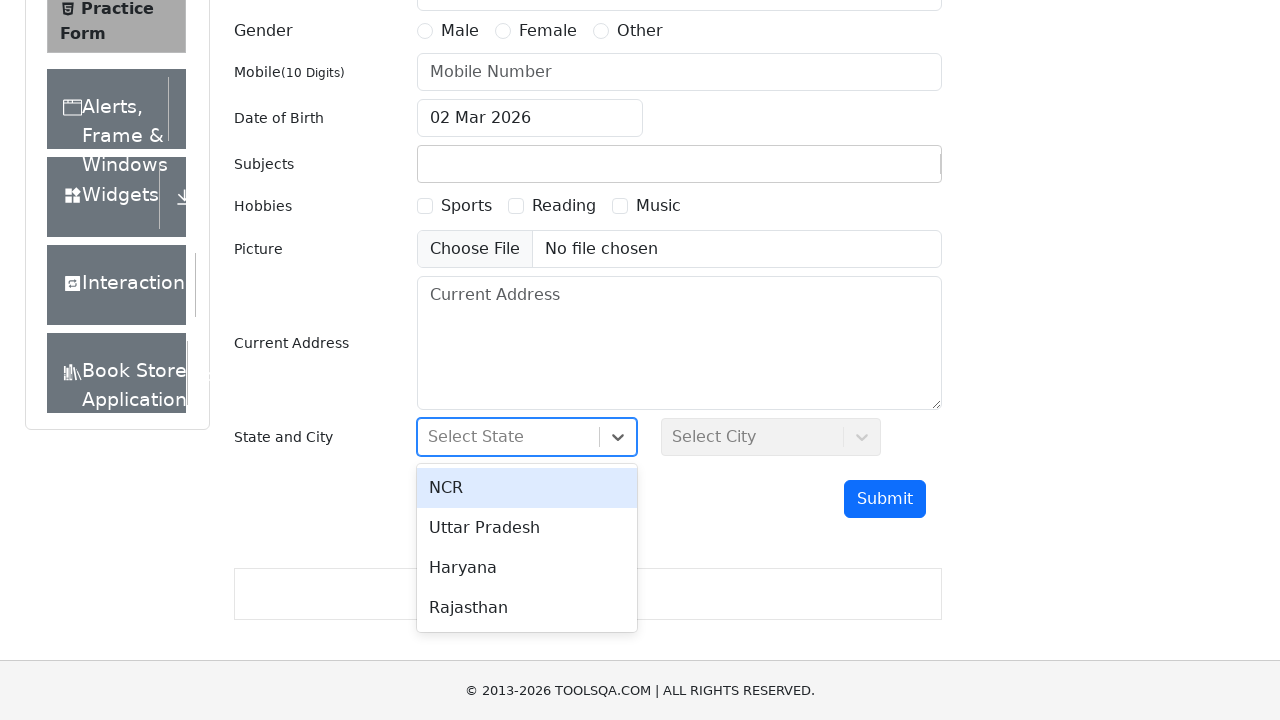

Selected NCR from State dropdown at (527, 528) on div#react-select-3-option-1
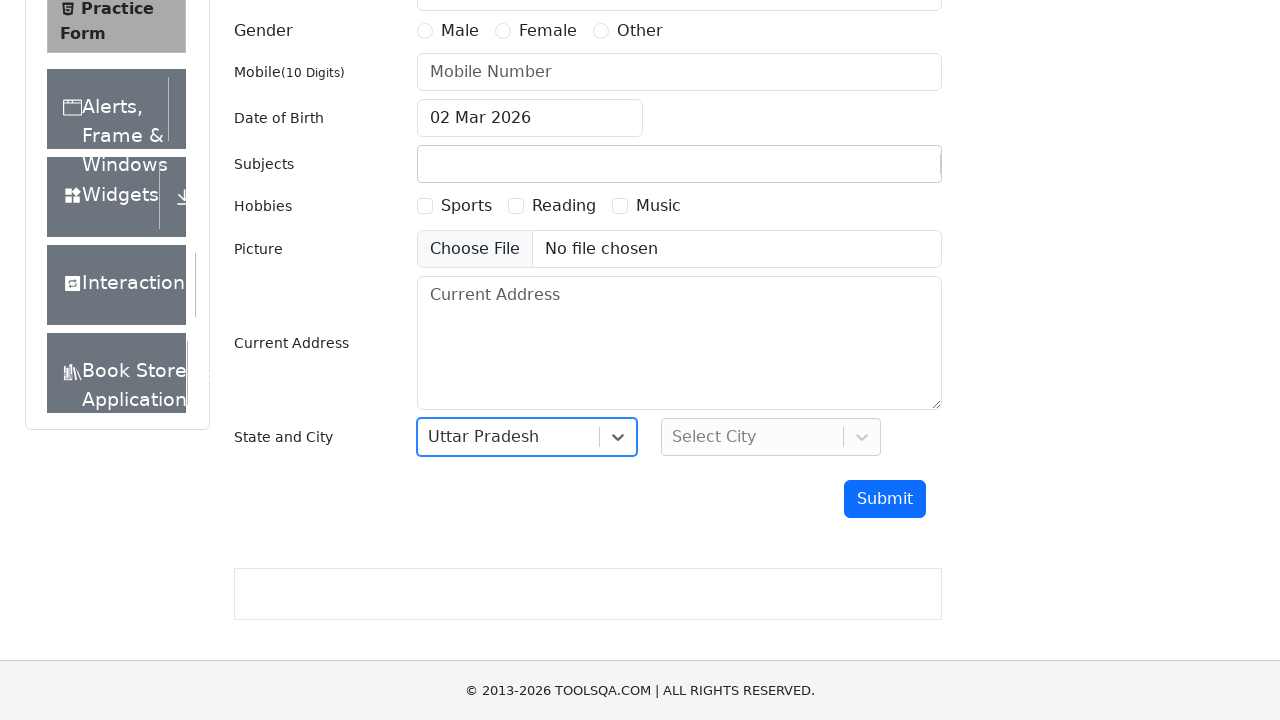

Waited for City dropdown to be enabled
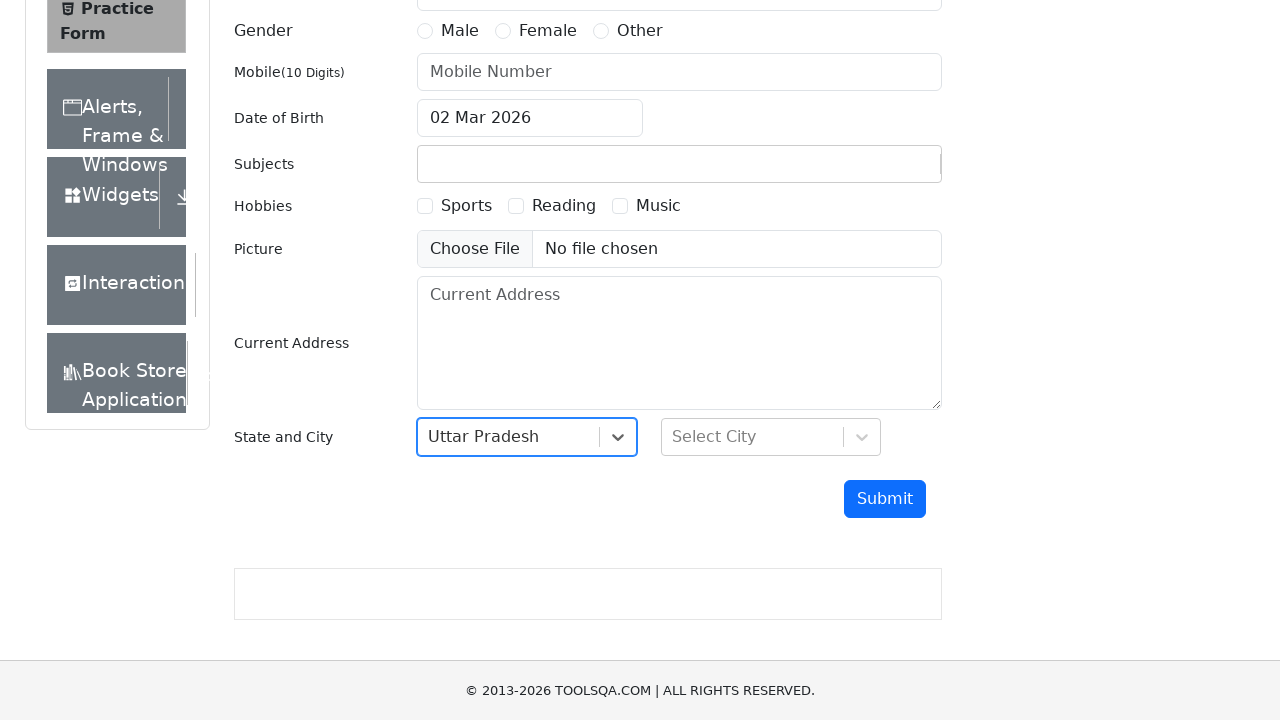

Clicked on City dropdown to open it at (771, 437) on div#city
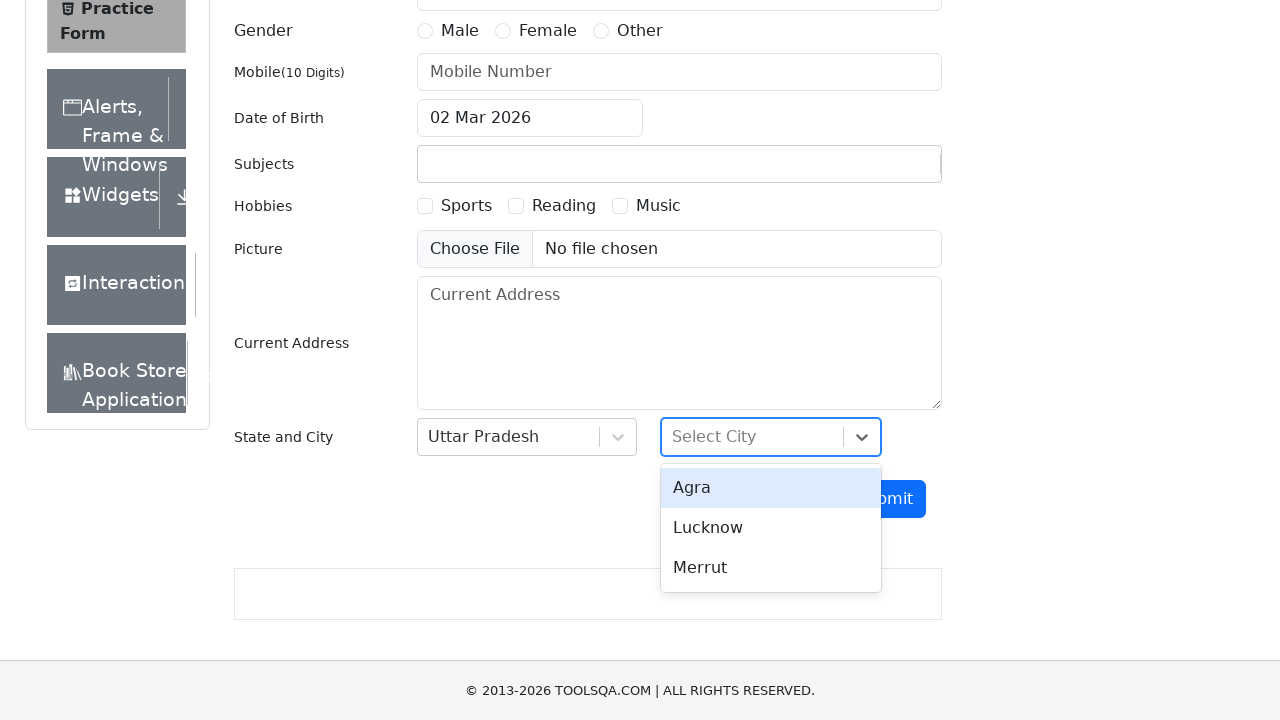

City dropdown options loaded
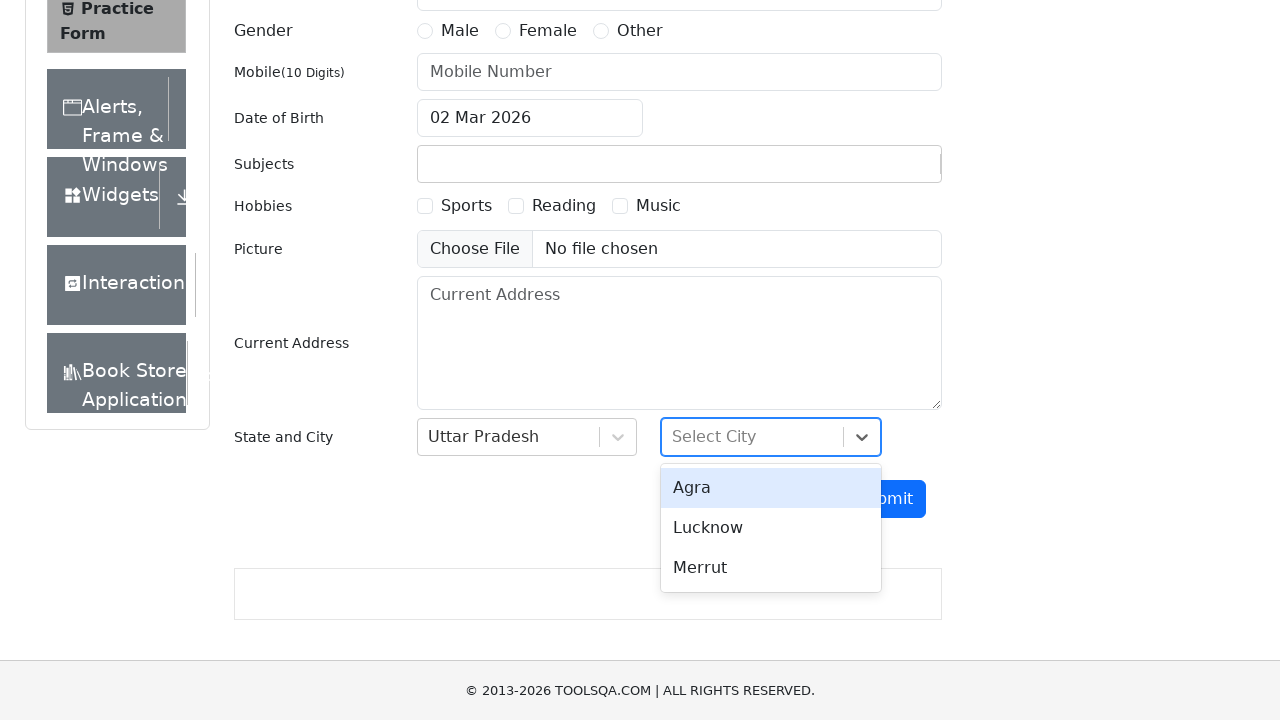

Selected first city option from City dropdown at (771, 488) on div#react-select-4-option-0
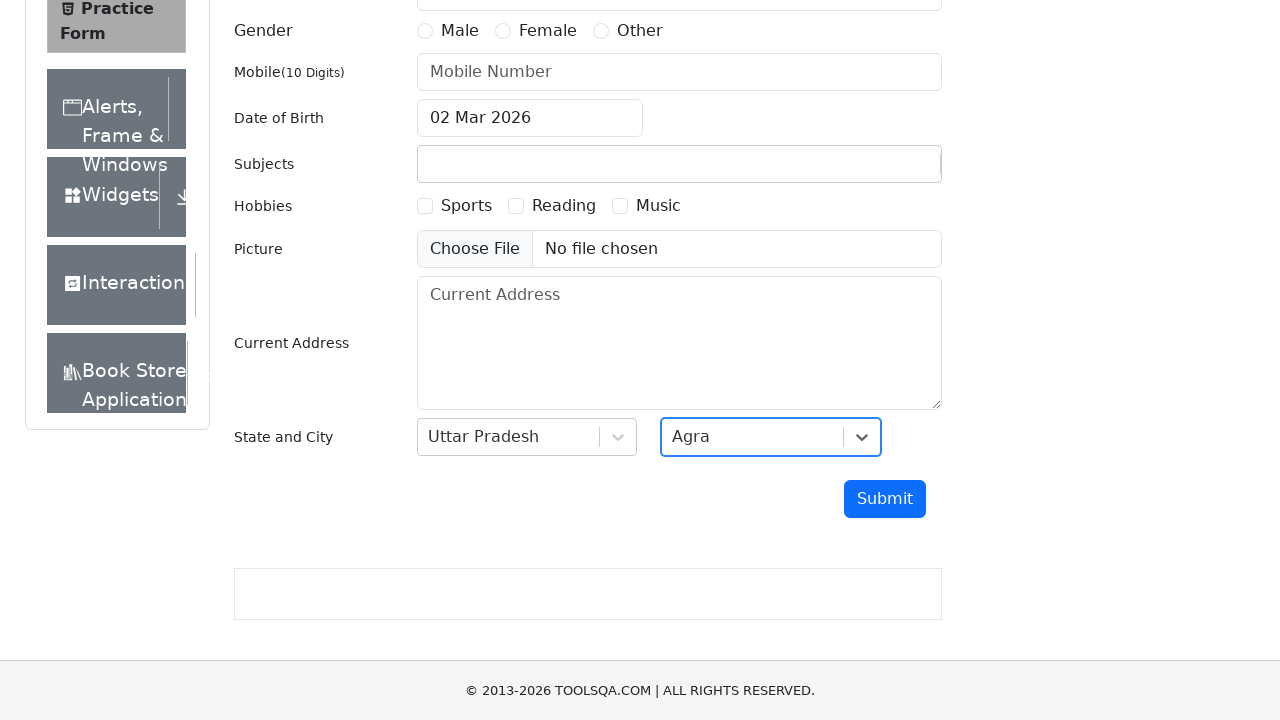

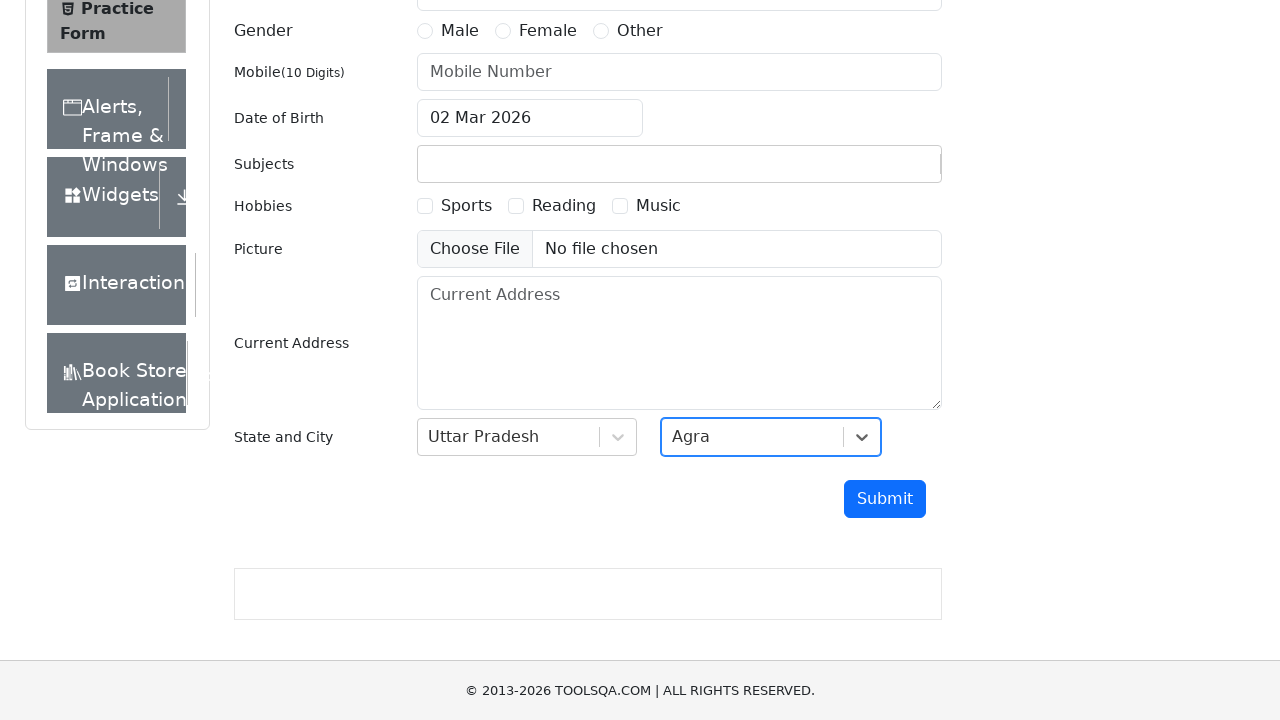